Tests explicit wait functionality by clicking a start button and waiting for the loading icon to become invisible before verifying the result text.

Starting URL: http://the-internet.herokuapp.com/dynamic_loading/2

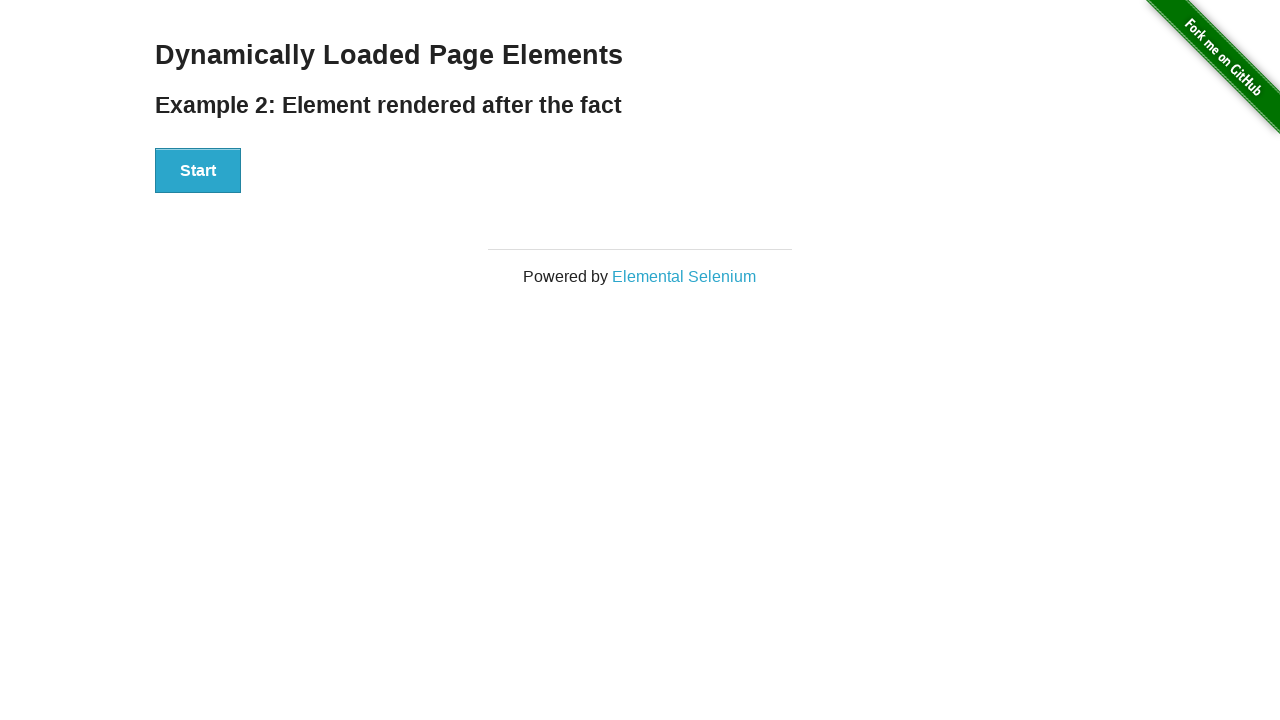

Clicked the Start button at (198, 171) on #start>button
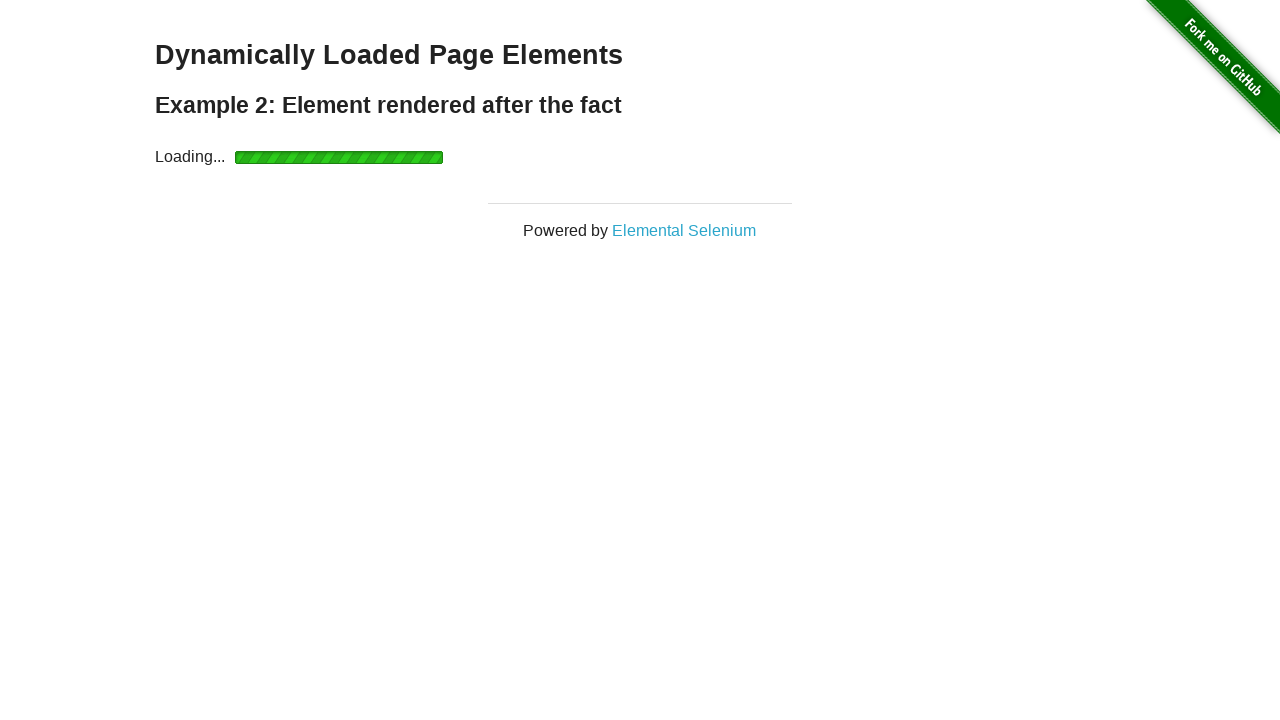

Loading icon became invisible
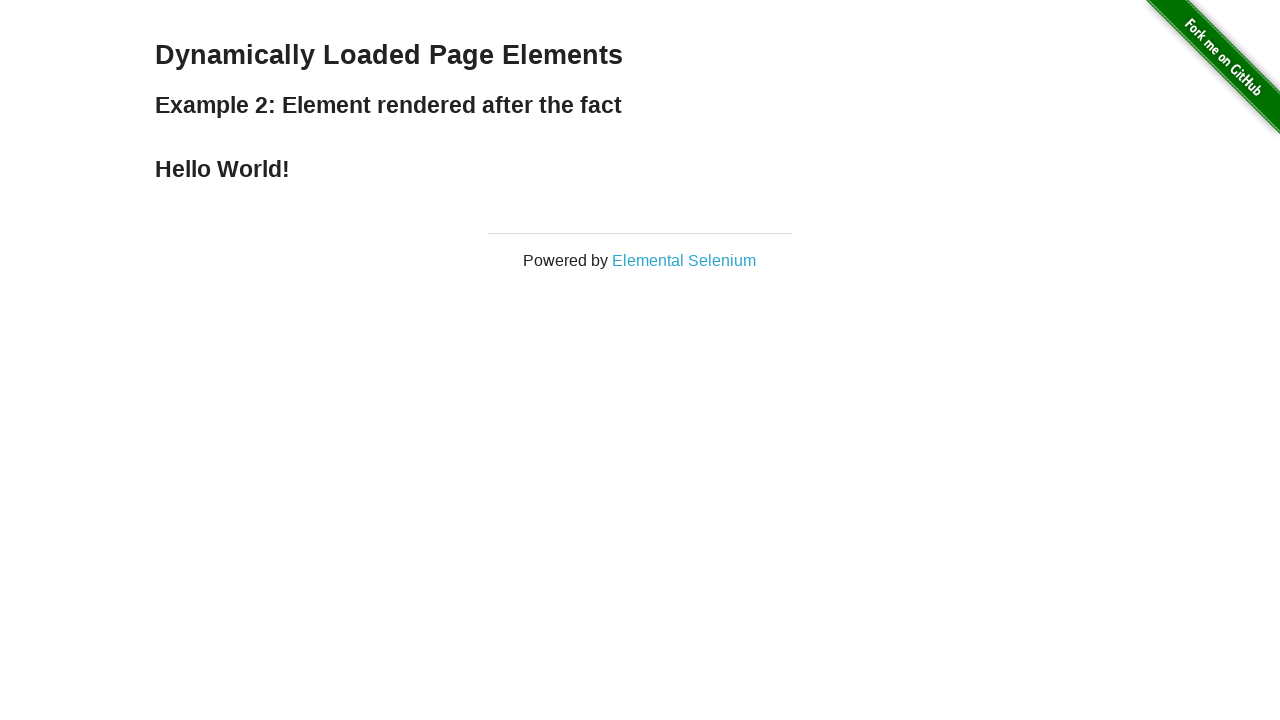

Verified 'Hello World!' text is visible
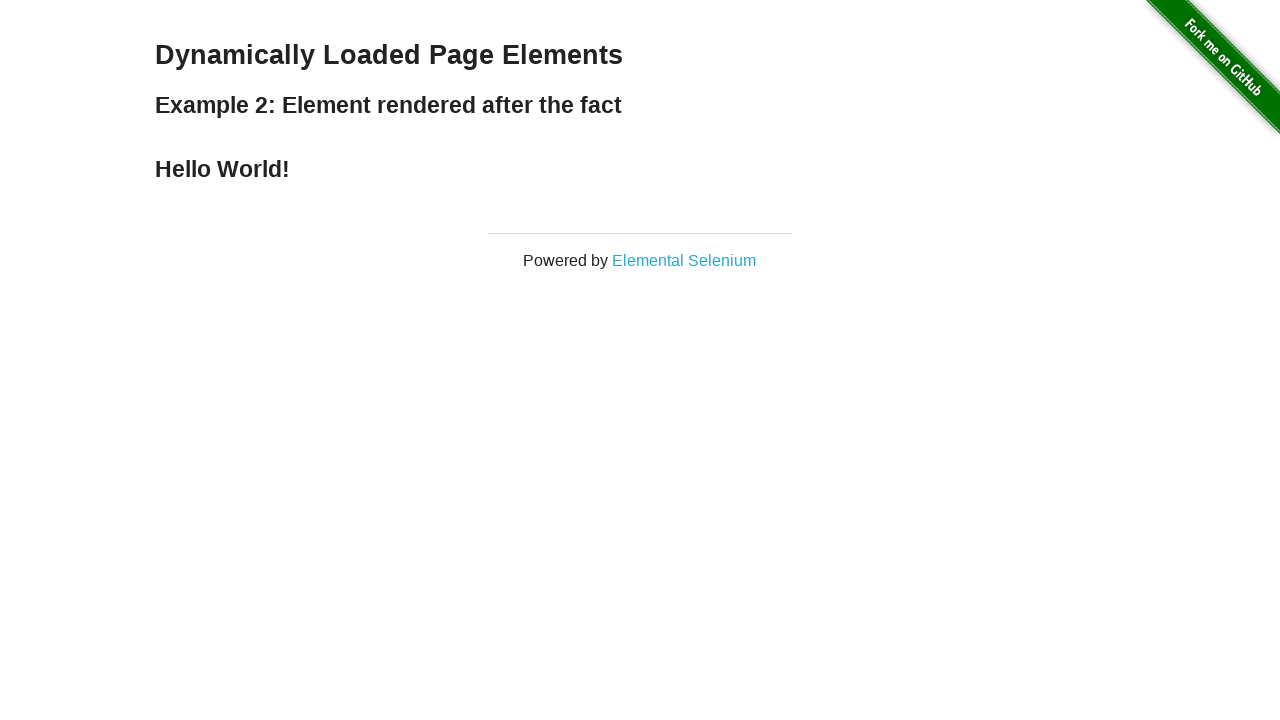

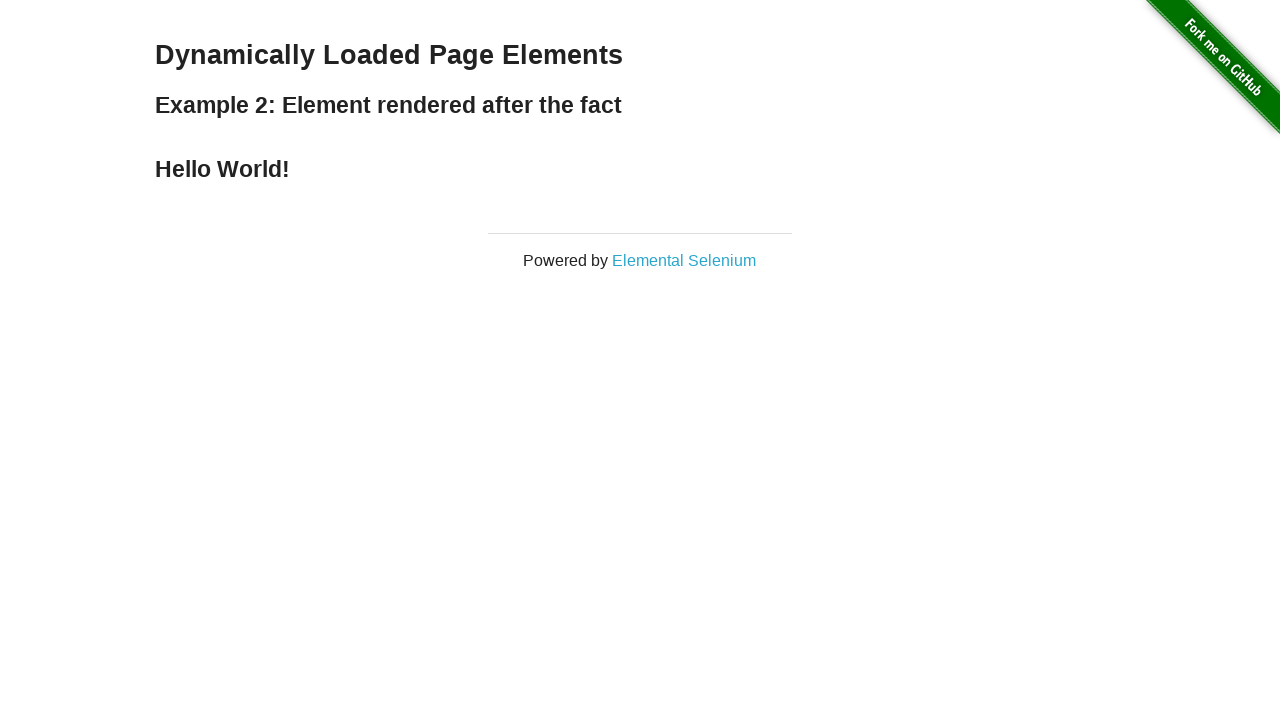